Tests that the Selenium.dev homepage loads correctly by verifying the page body content is present and the page can be accessed.

Starting URL: https://selenium.dev/

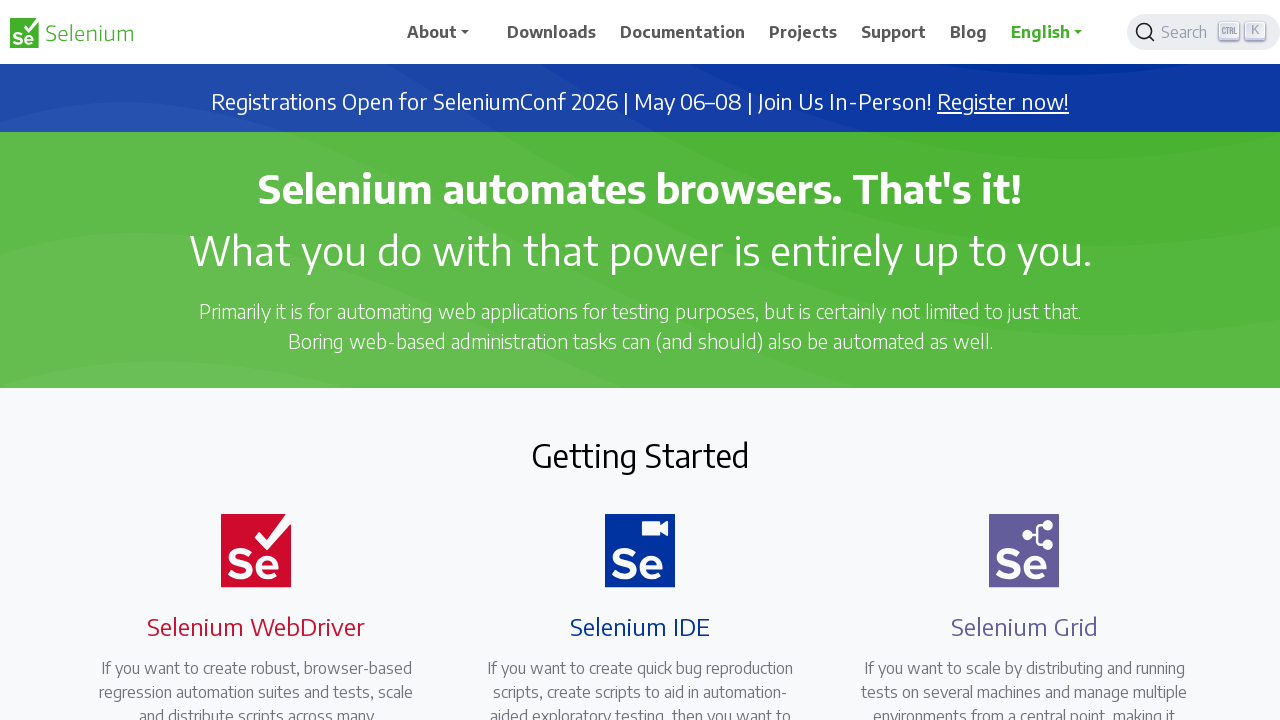

Waited for page body element to load
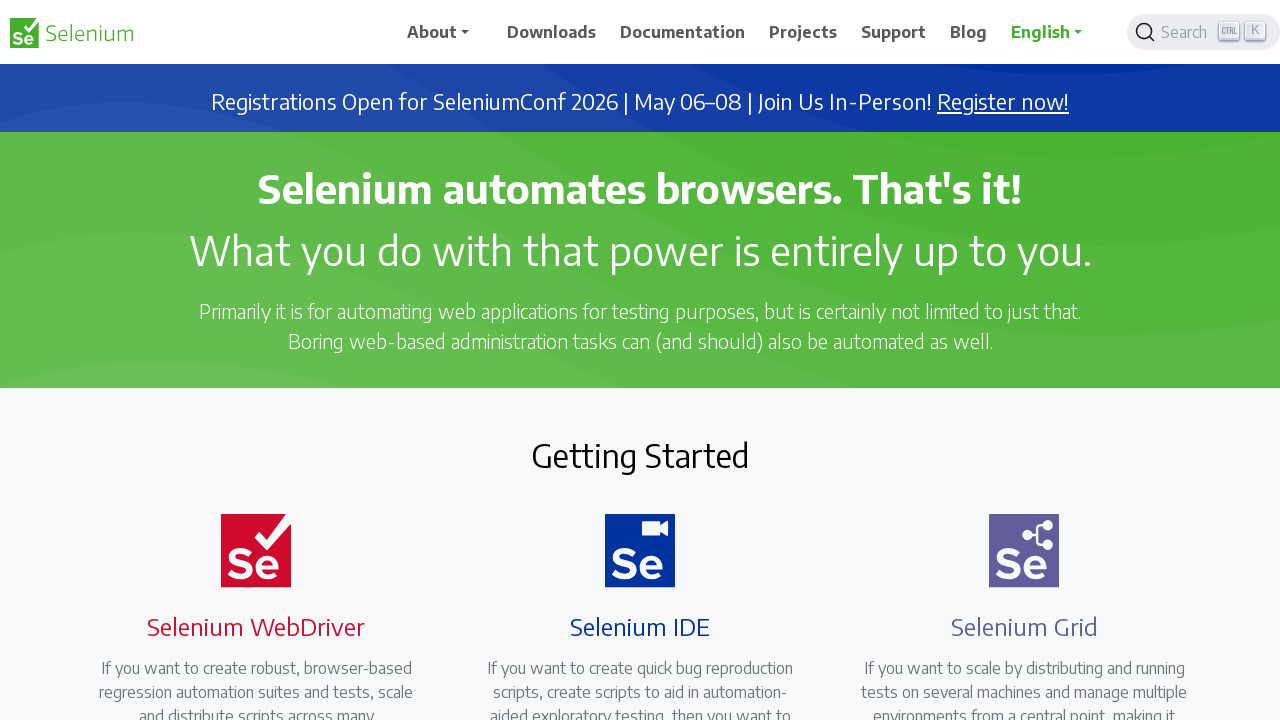

Located body element on Selenium.dev homepage
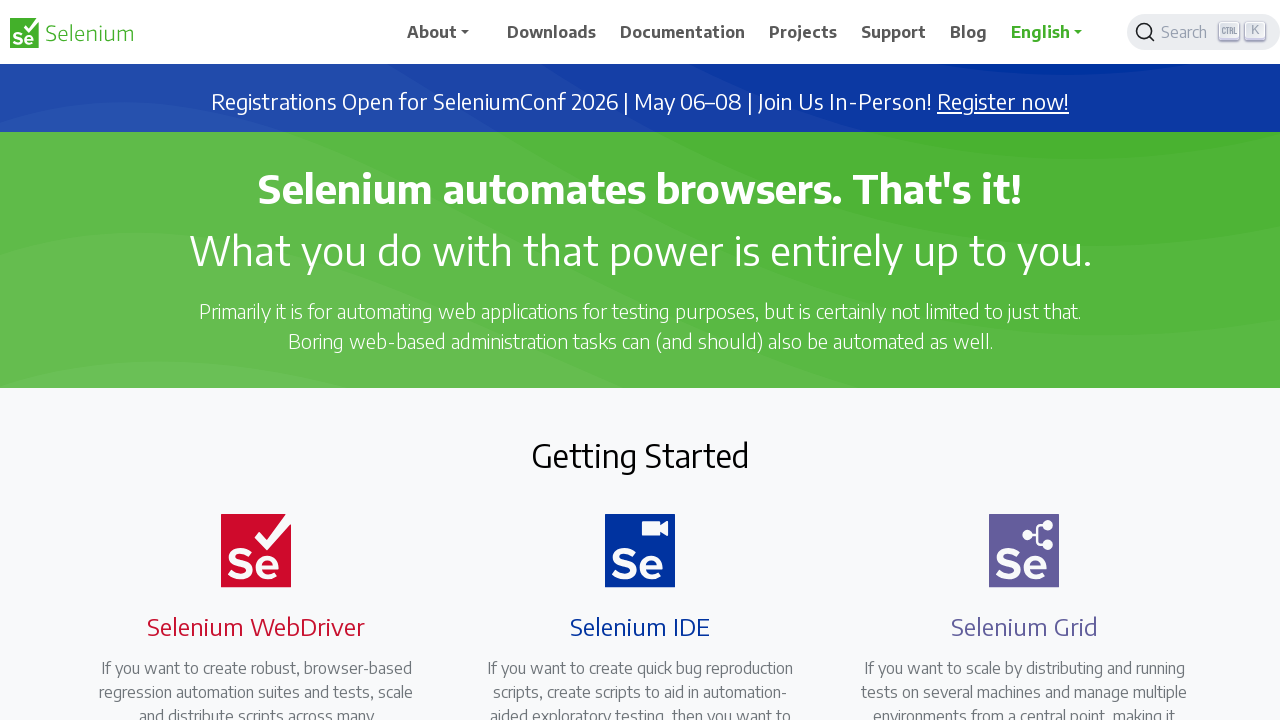

Retrieved body text content from page
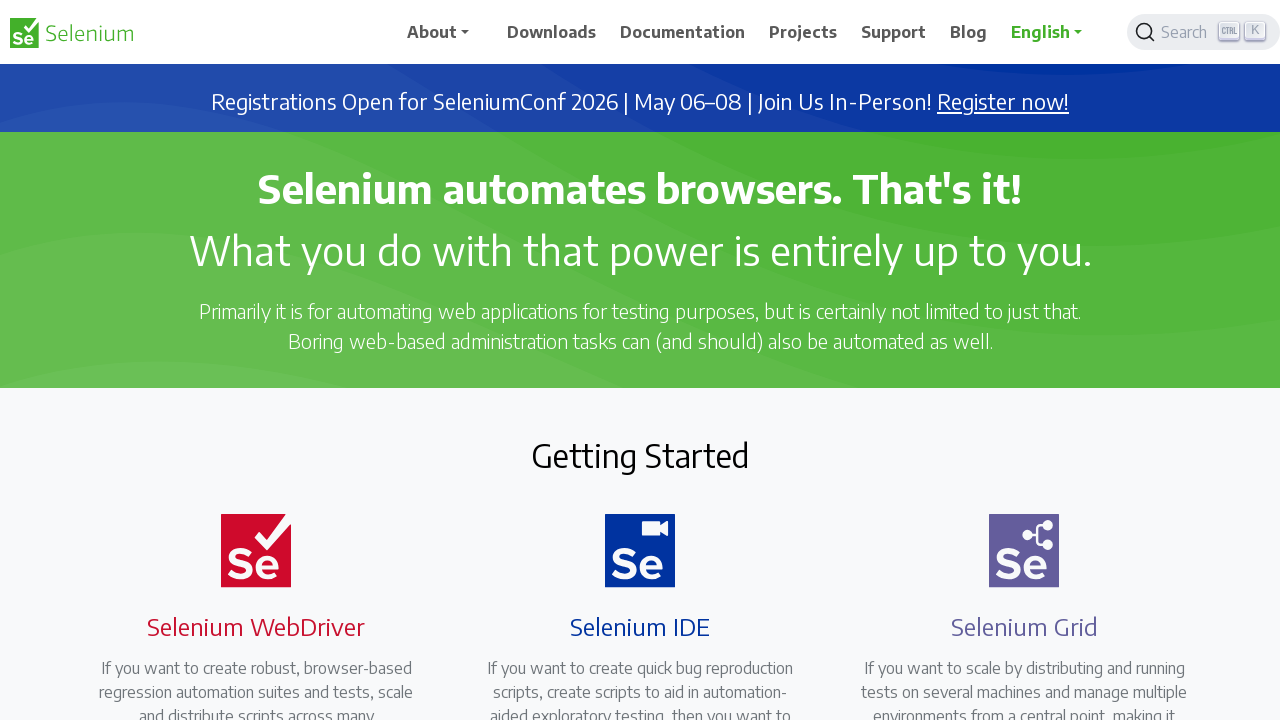

Printed first 100 characters of body text content
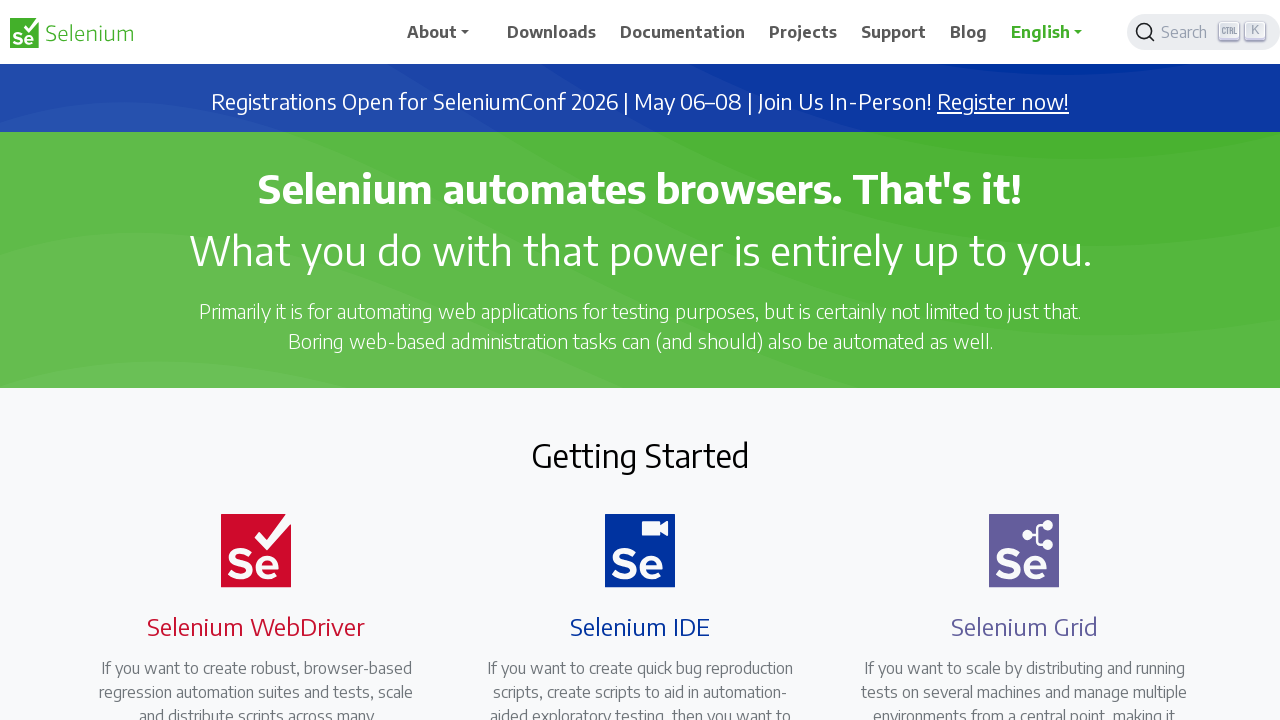

Set viewport size to 1920x1080
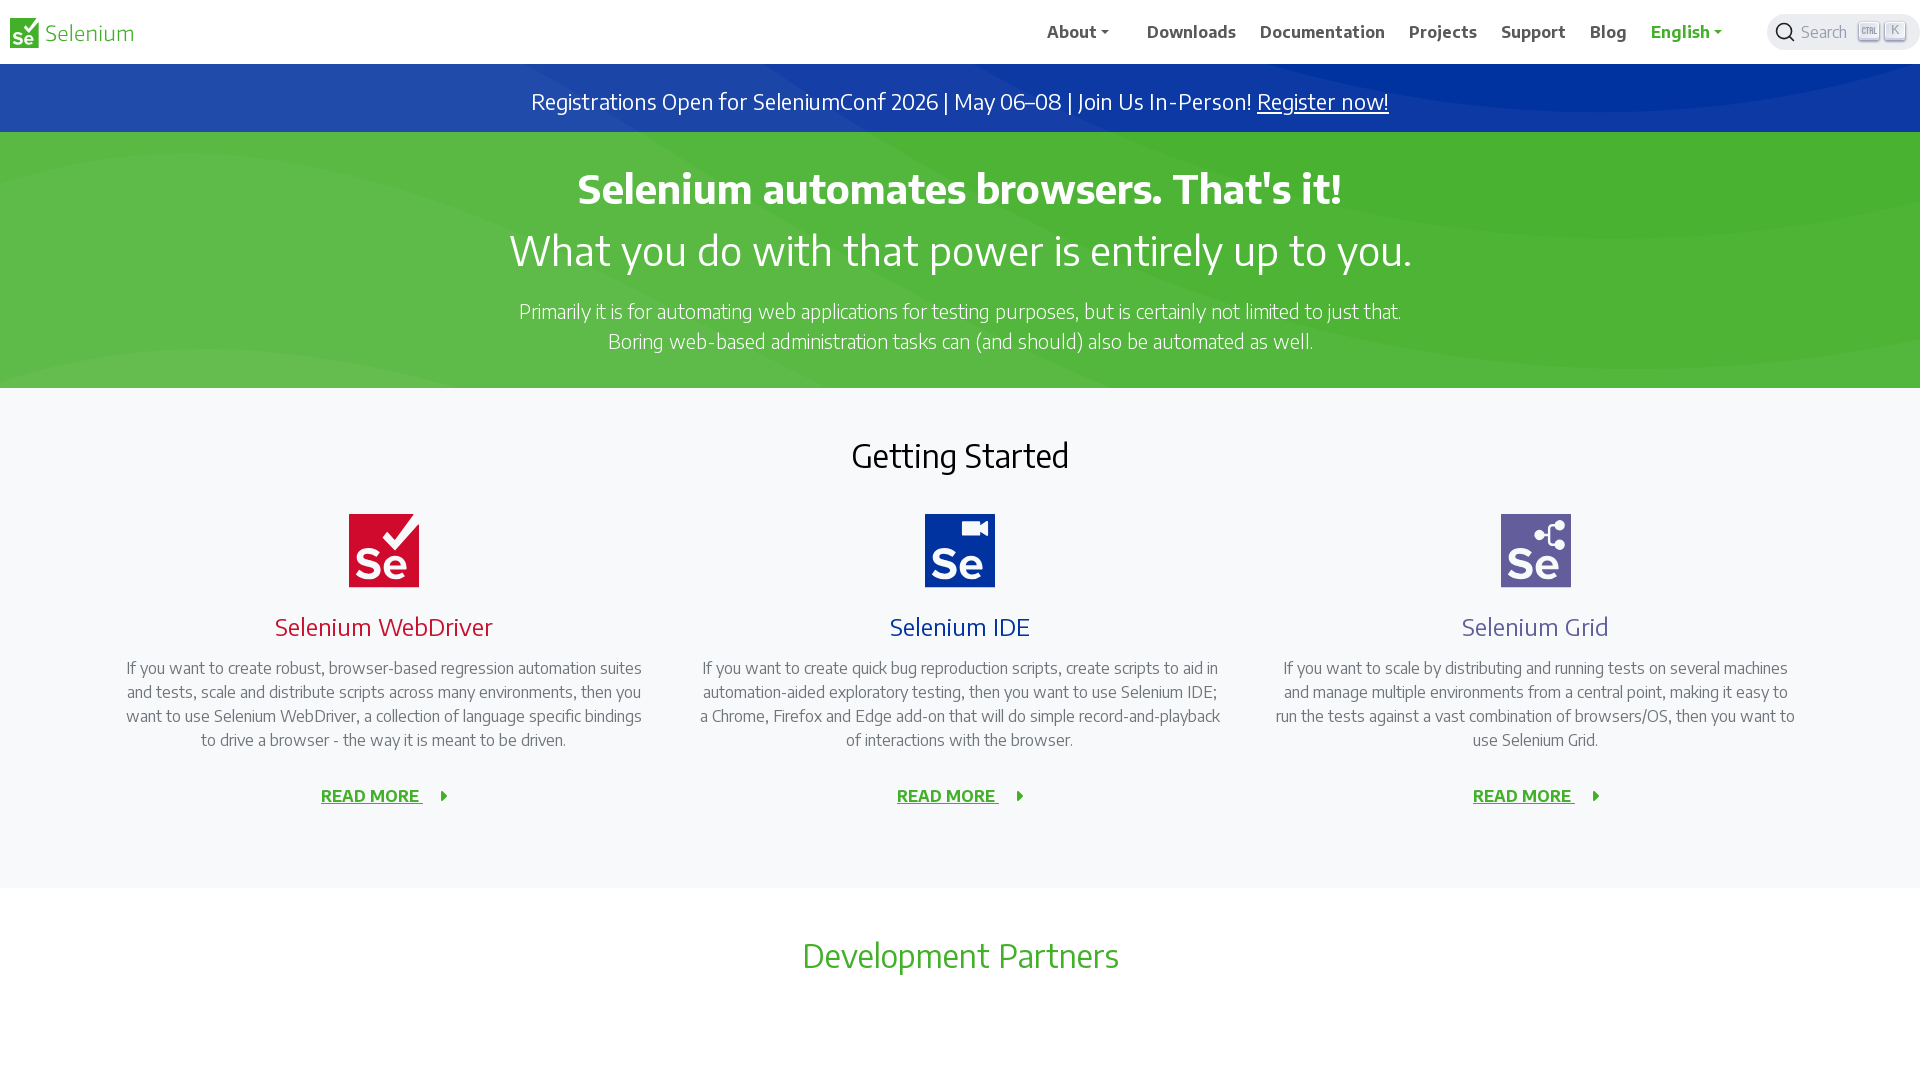

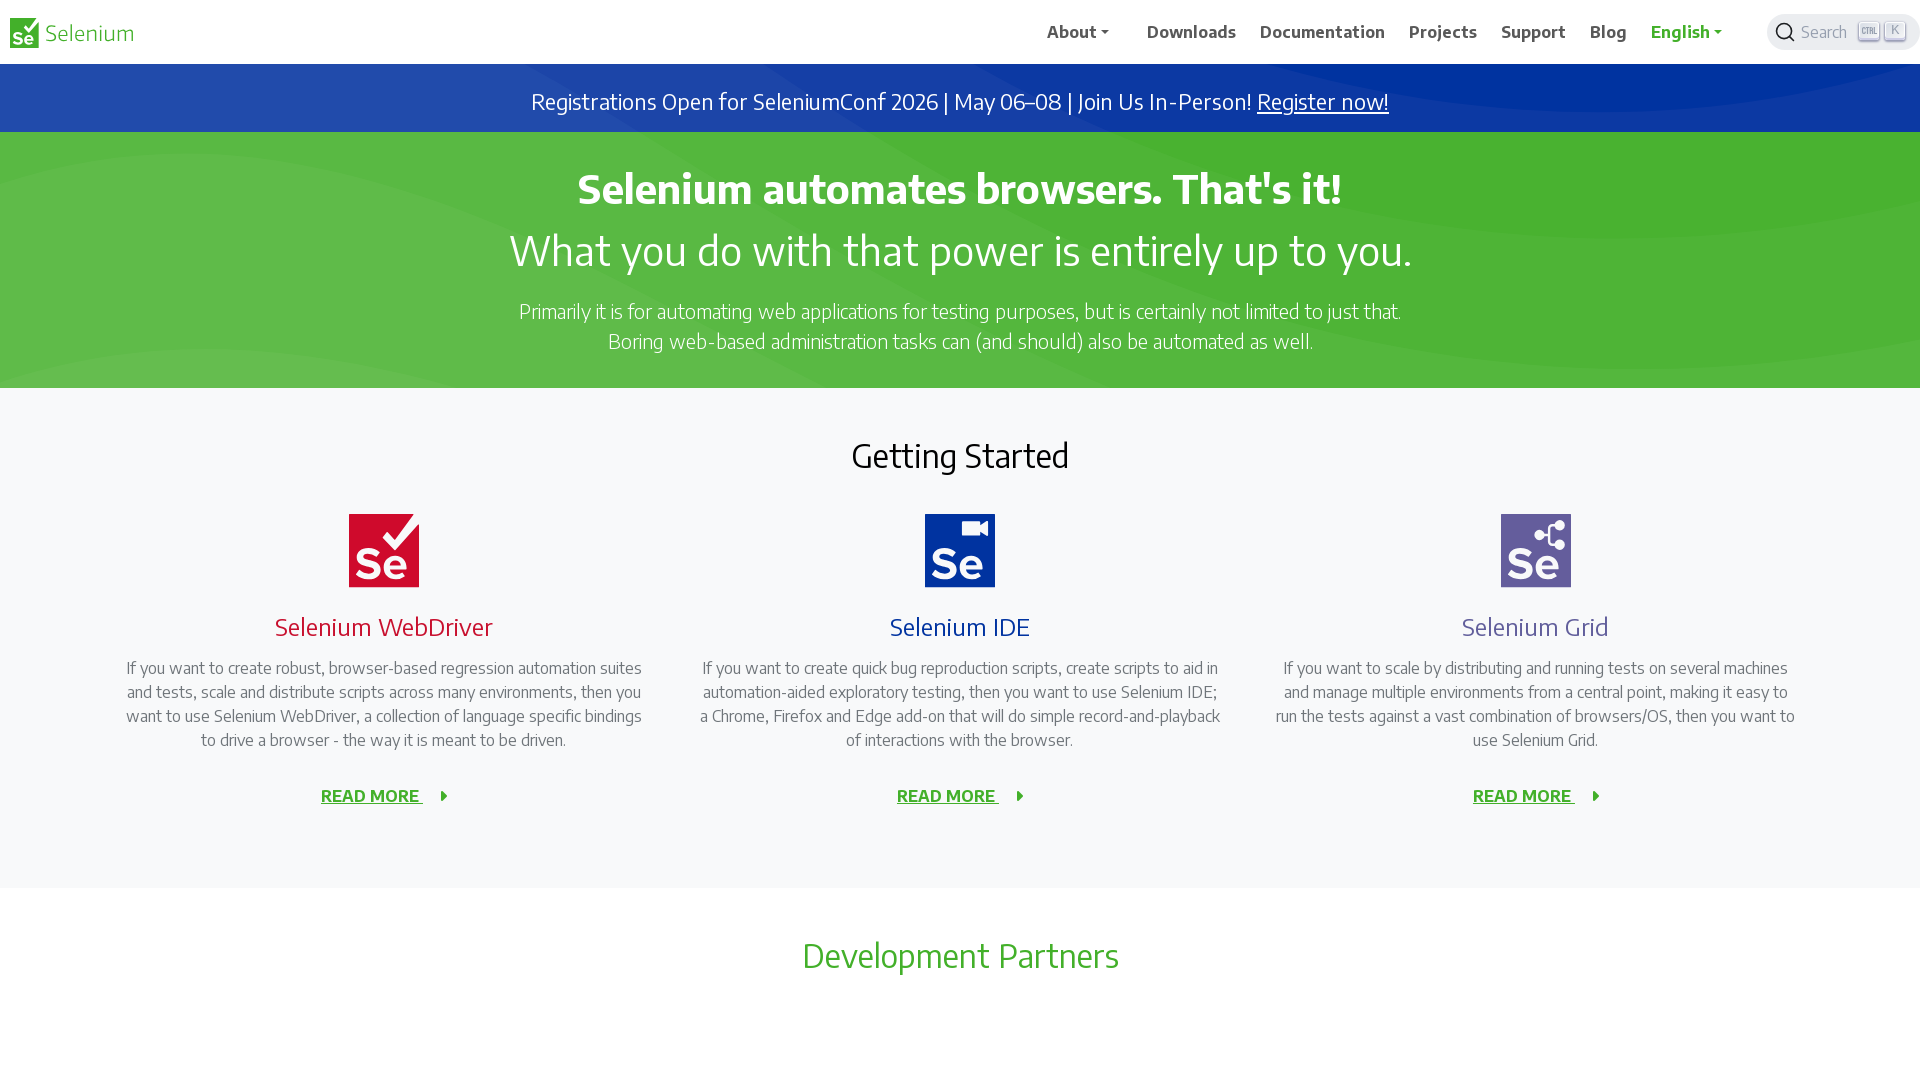